Tests explicit wait for attribute change - waits for element's style attribute to contain a specific color value

Starting URL: https://kristinek.github.io/site/examples/sync

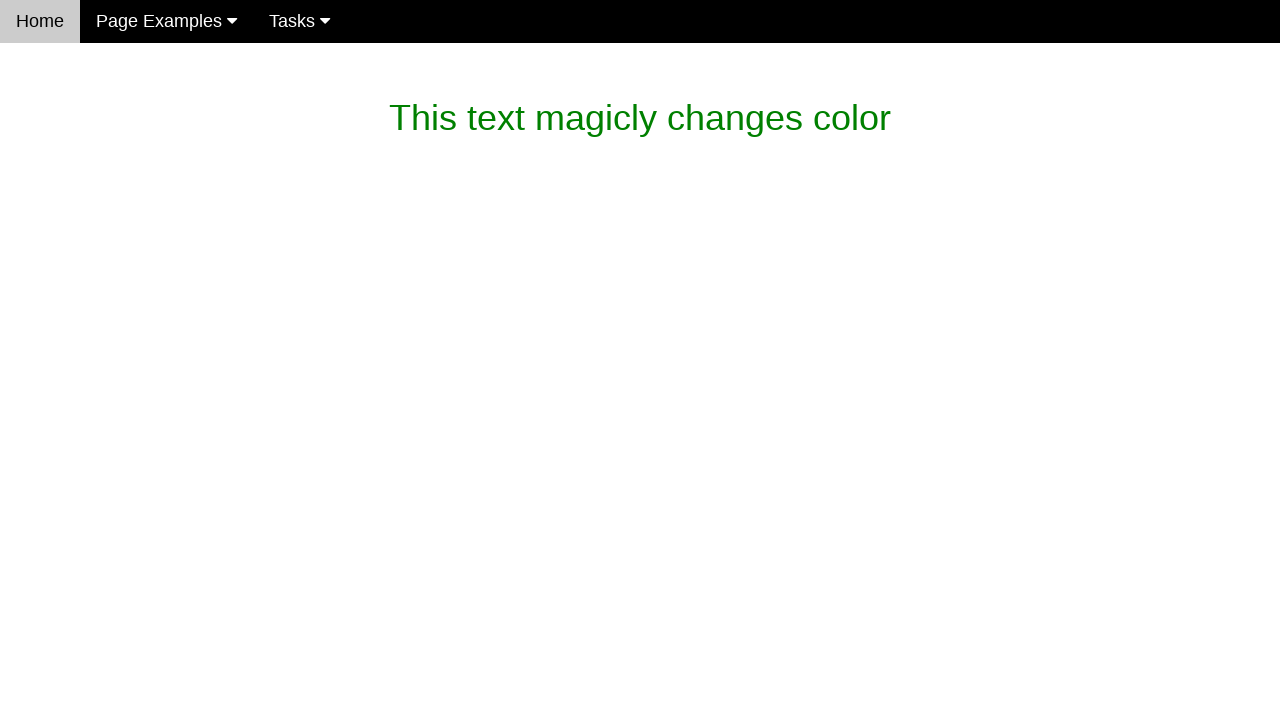

Waited for first paragraph element to be present
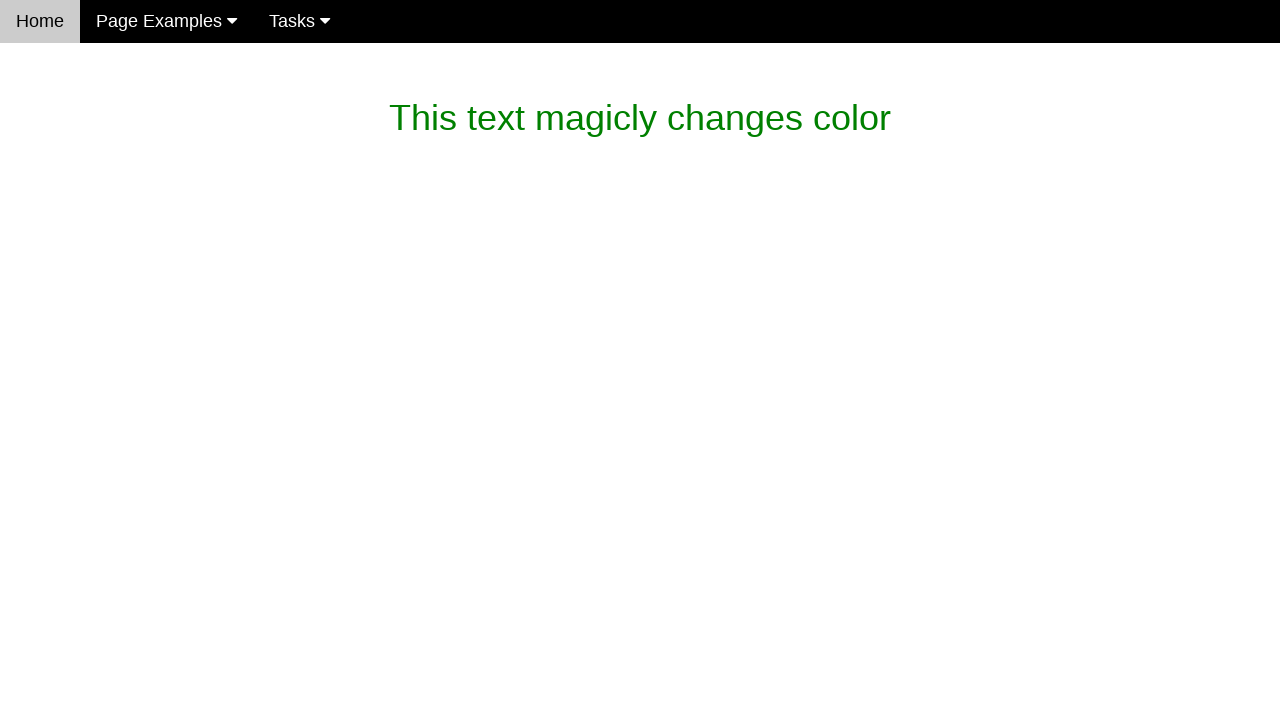

Verified first paragraph has style attribute with color rgb(119, 119, 119)
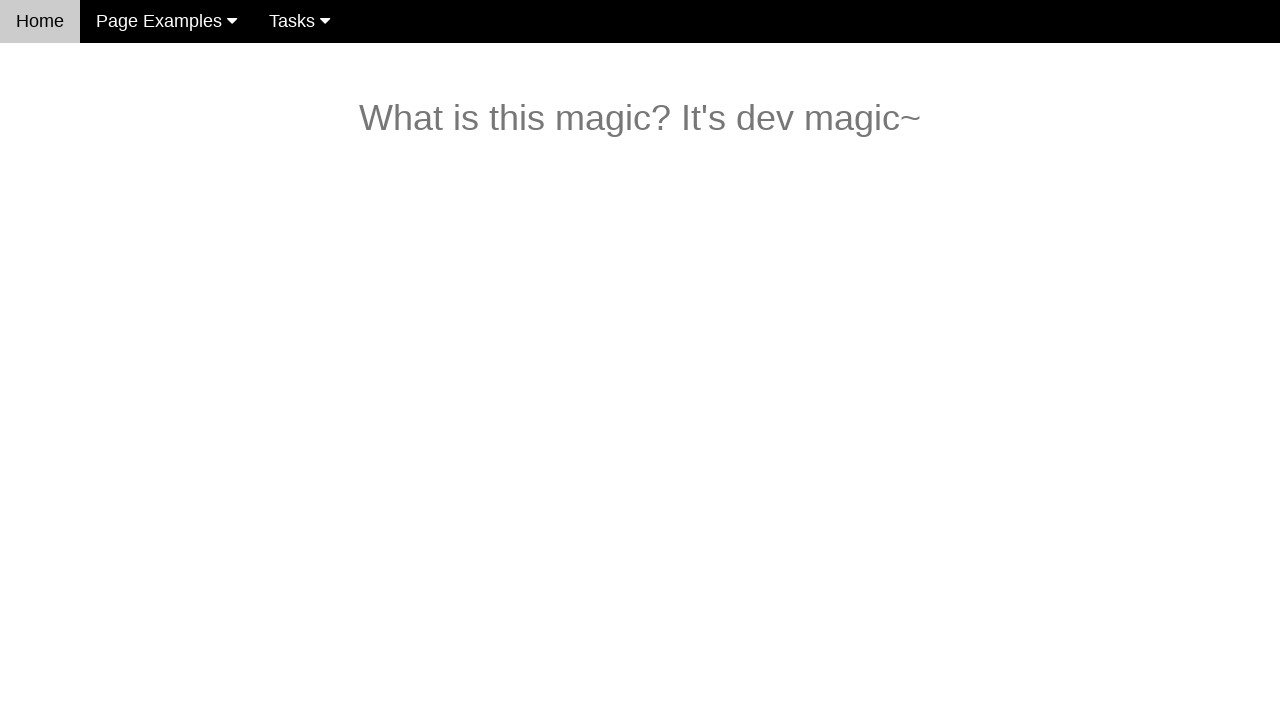

Verified paragraph text content matches 'What is this magic? It's dev magic~'
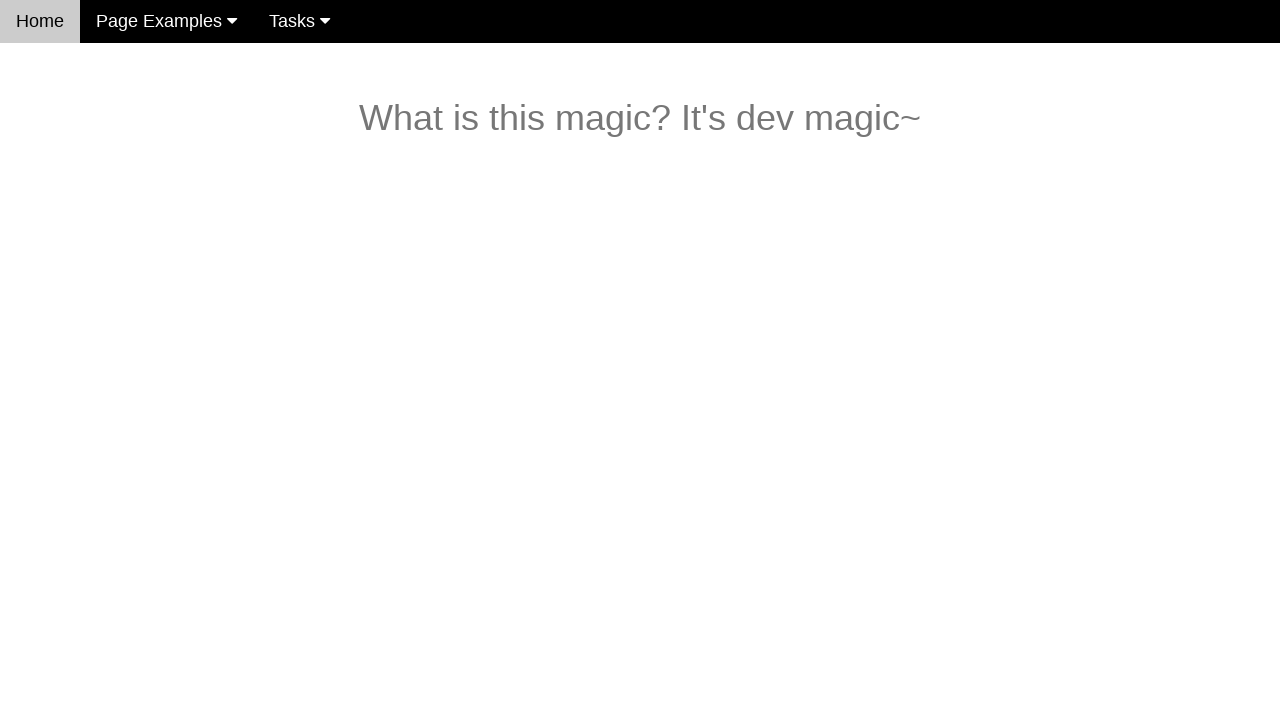

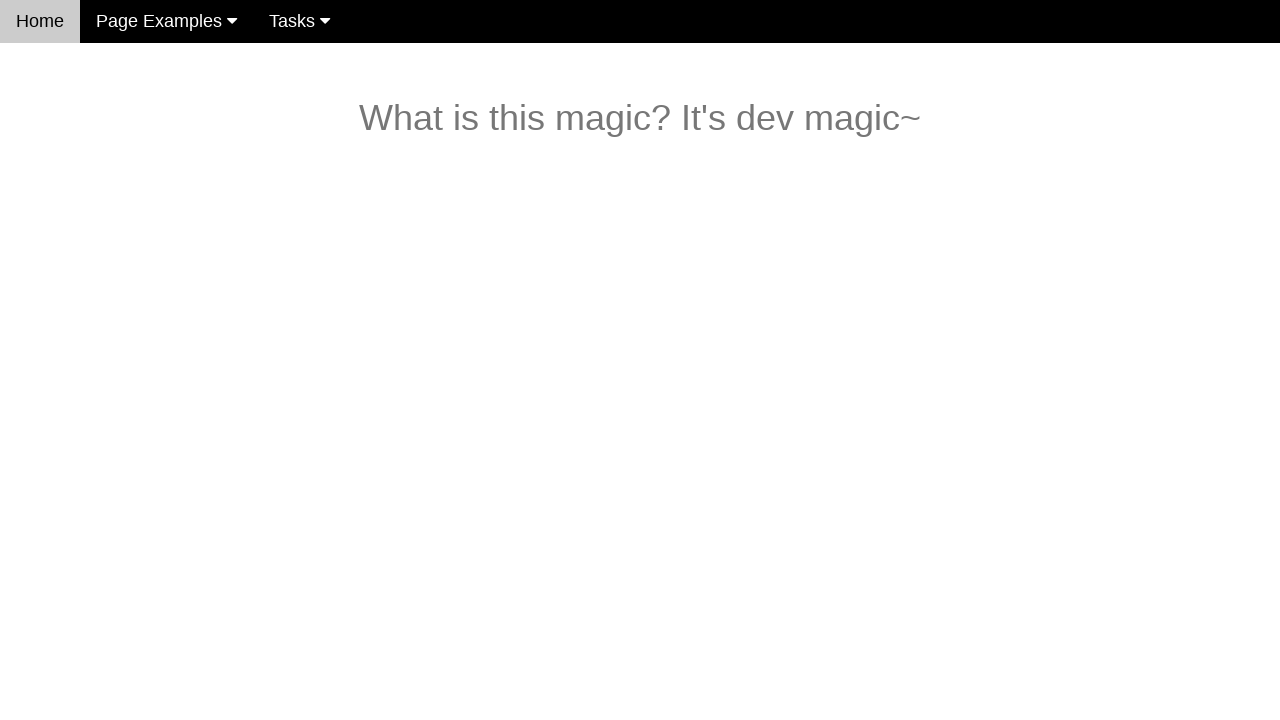